Tests the disappearing elements page by navigating to it, refreshing until a Gallery menu button appears, verifying it exists, then refreshing until it disappears and verifying it's gone.

Starting URL: https://the-internet.herokuapp.com/

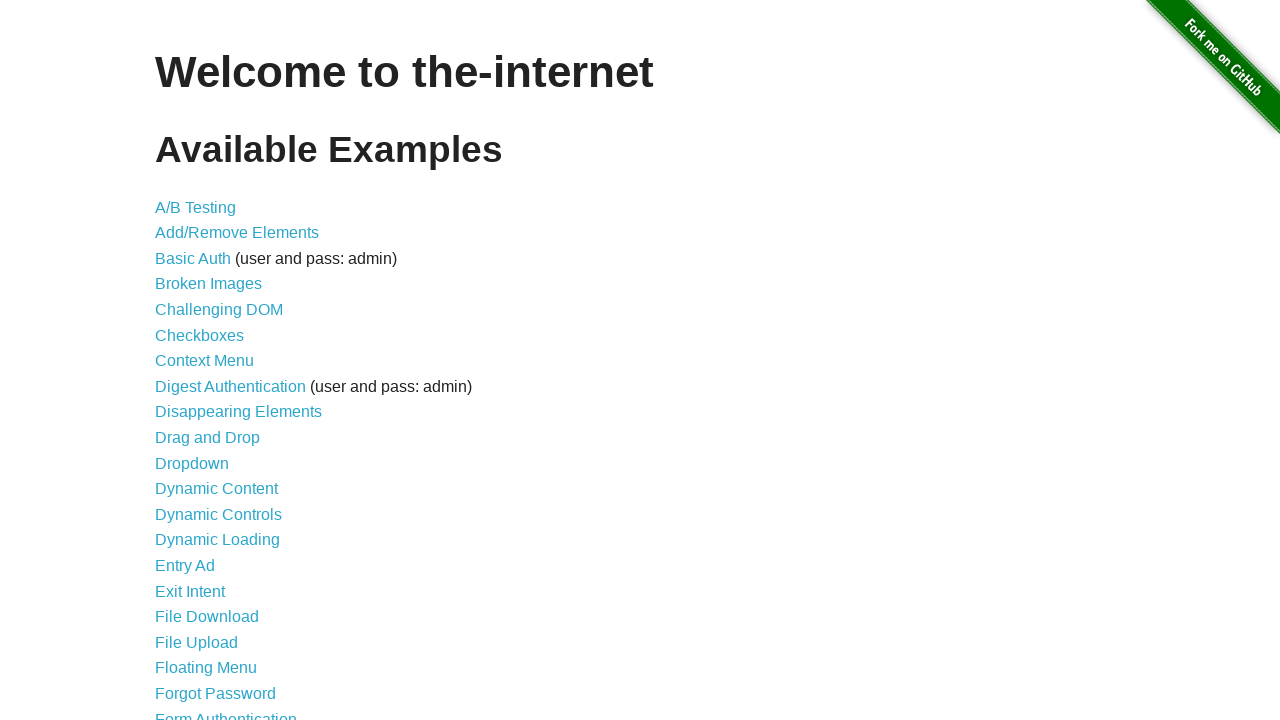

Clicked on Disappearing Elements link to navigate to the subpage at (238, 412) on a[href='/disappearing_elements']
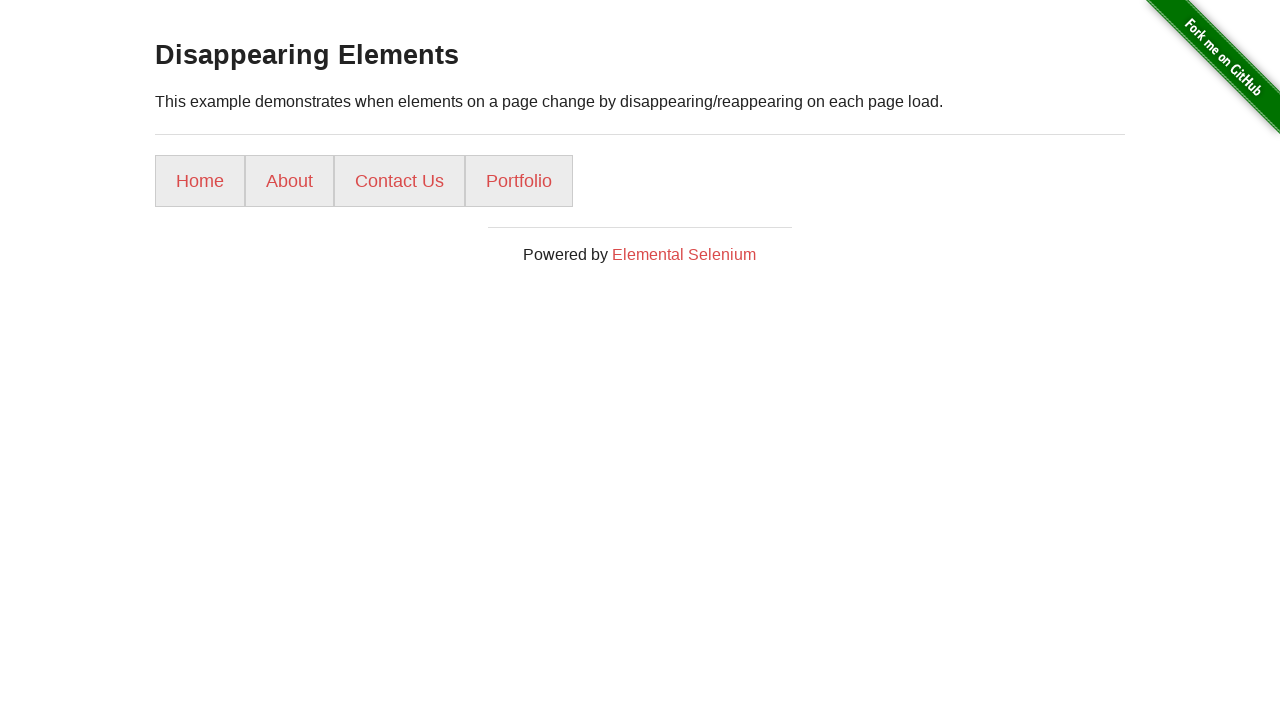

Waited for menu items to load on disappearing elements page
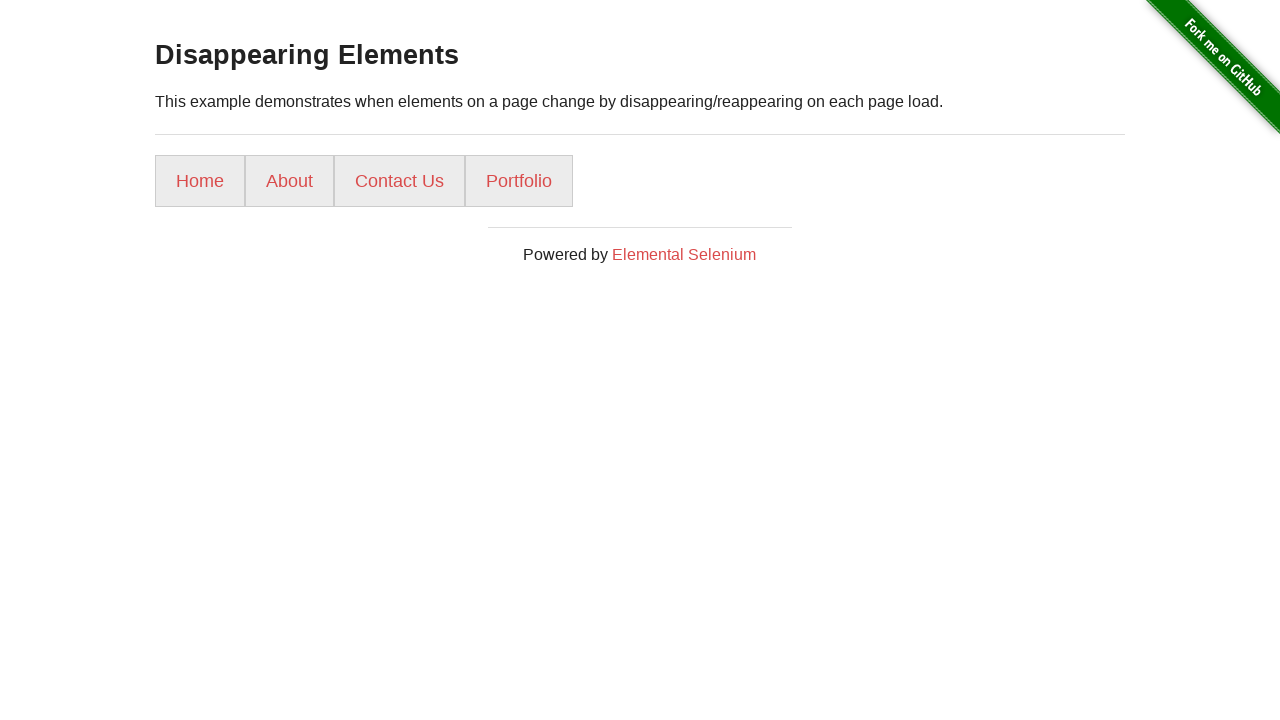

Got initial count of menu buttons: 4
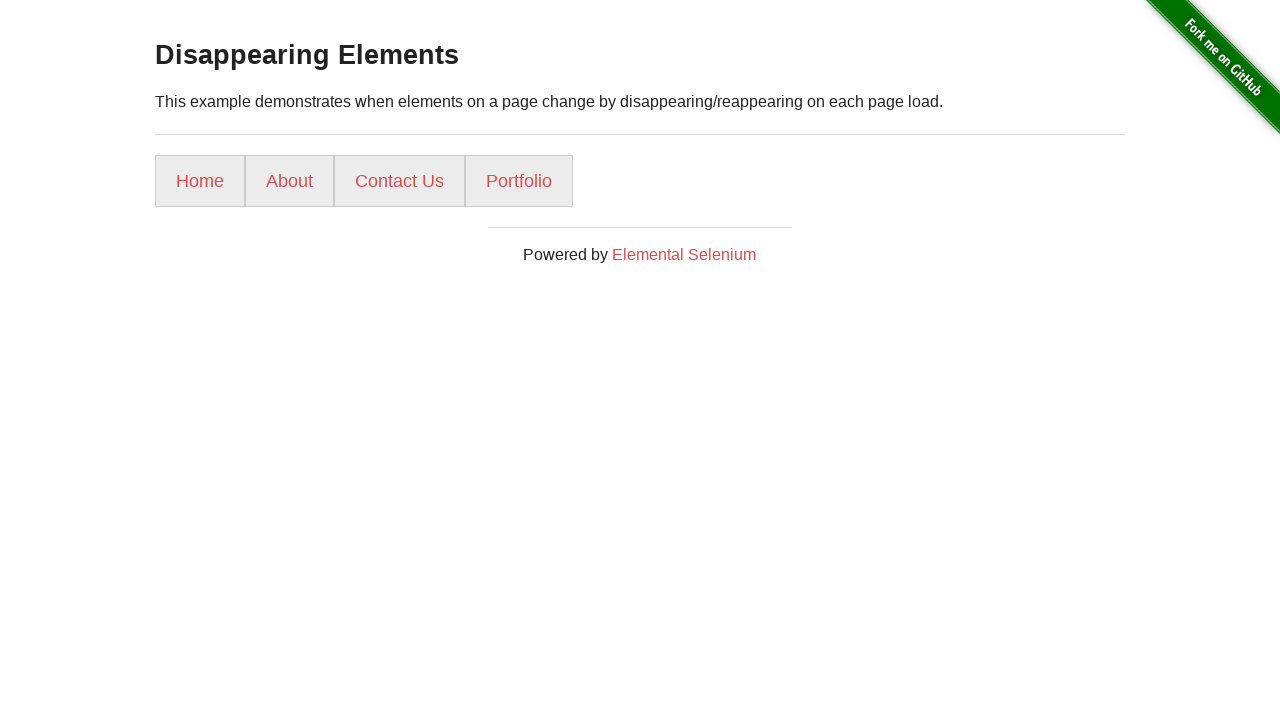

Reloaded page to search for Gallery button
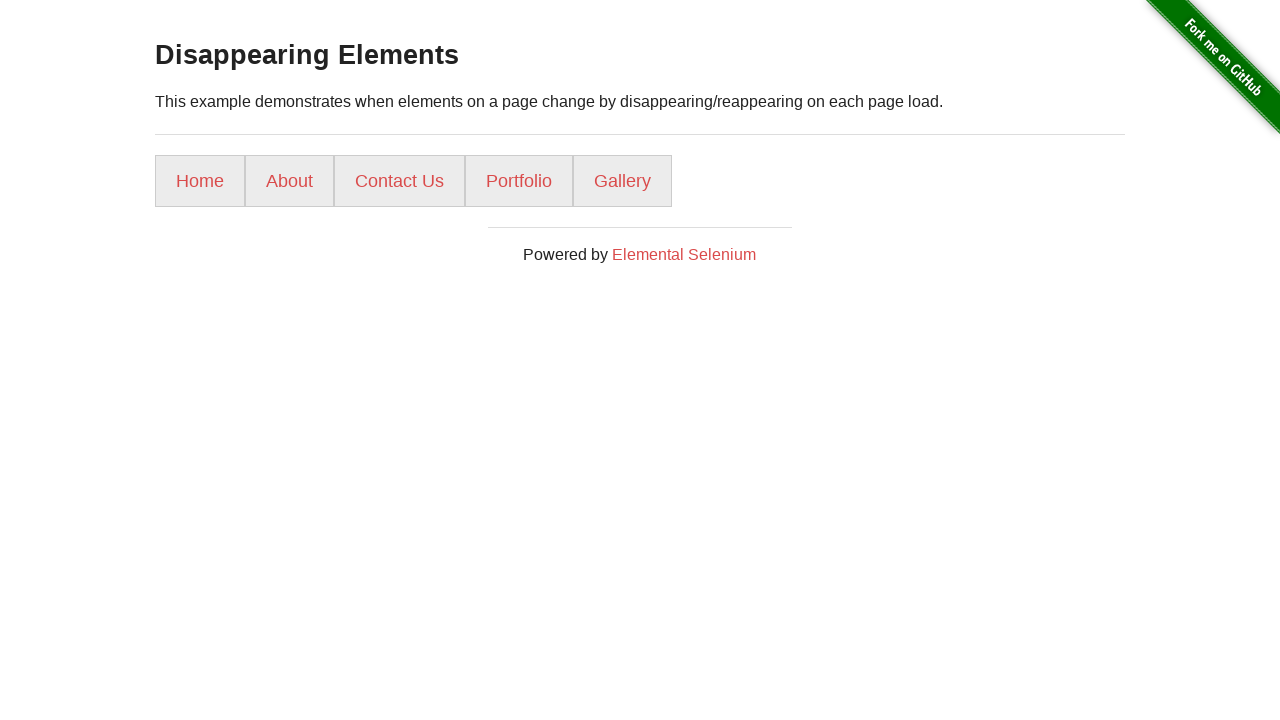

Waited for menu items to load after reload
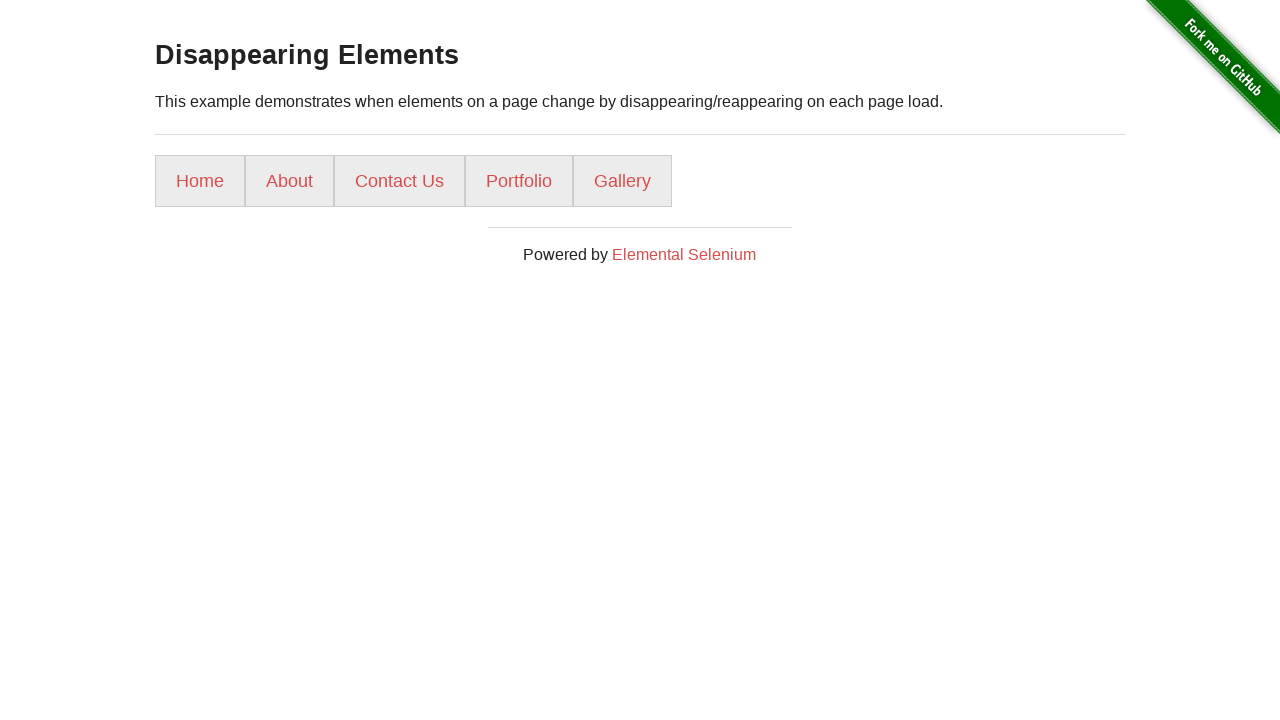

Verified Gallery button appeared on the page
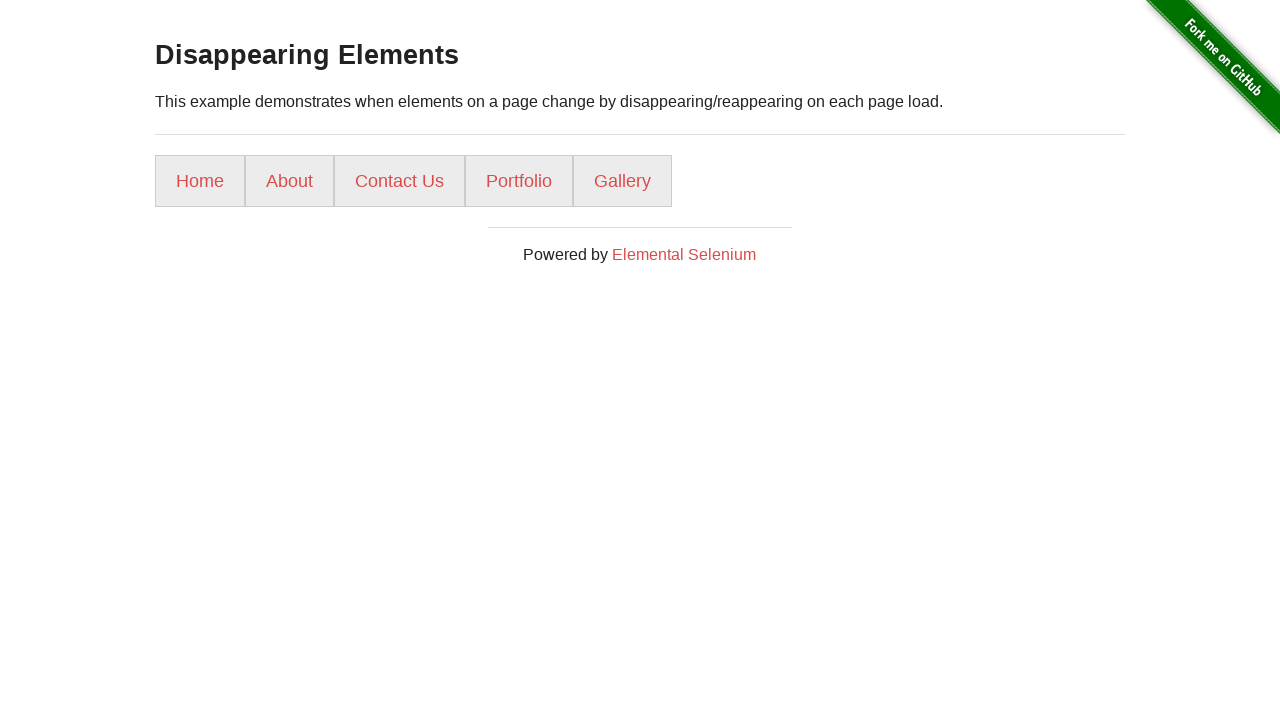

Verified menu now has 5 buttons after Gallery appeared
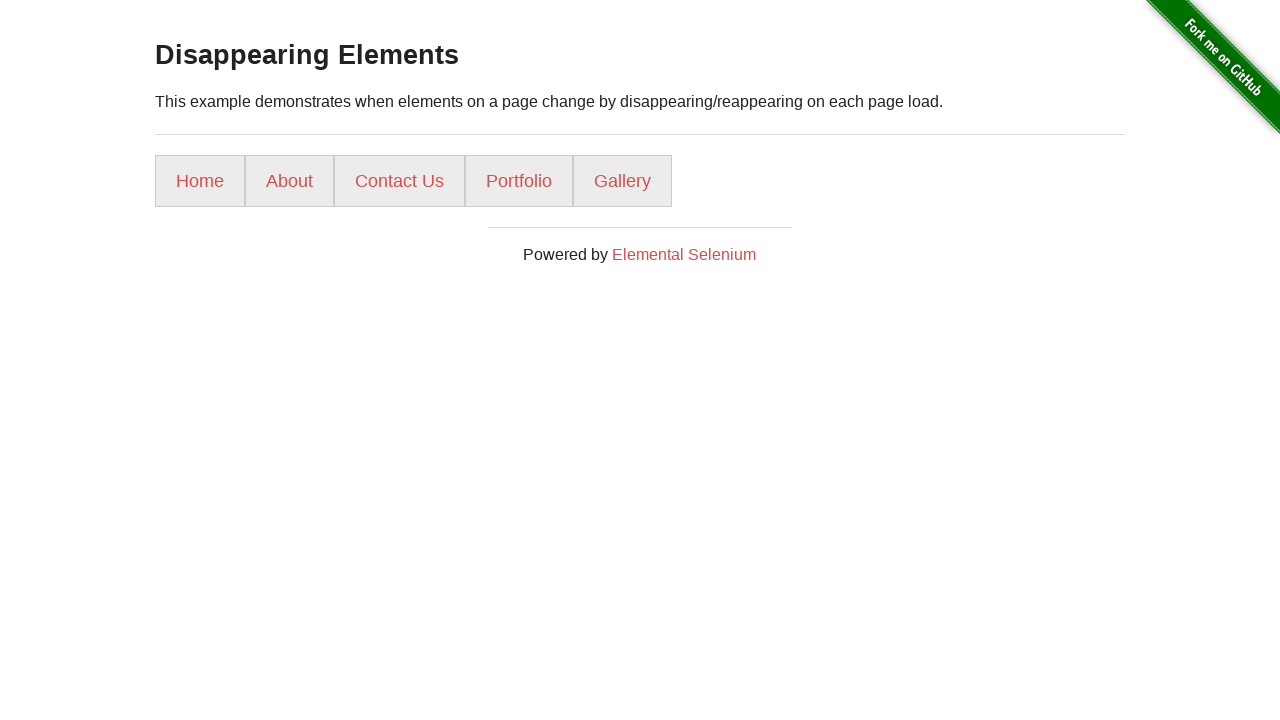

Reloaded page to wait for Gallery button to disappear
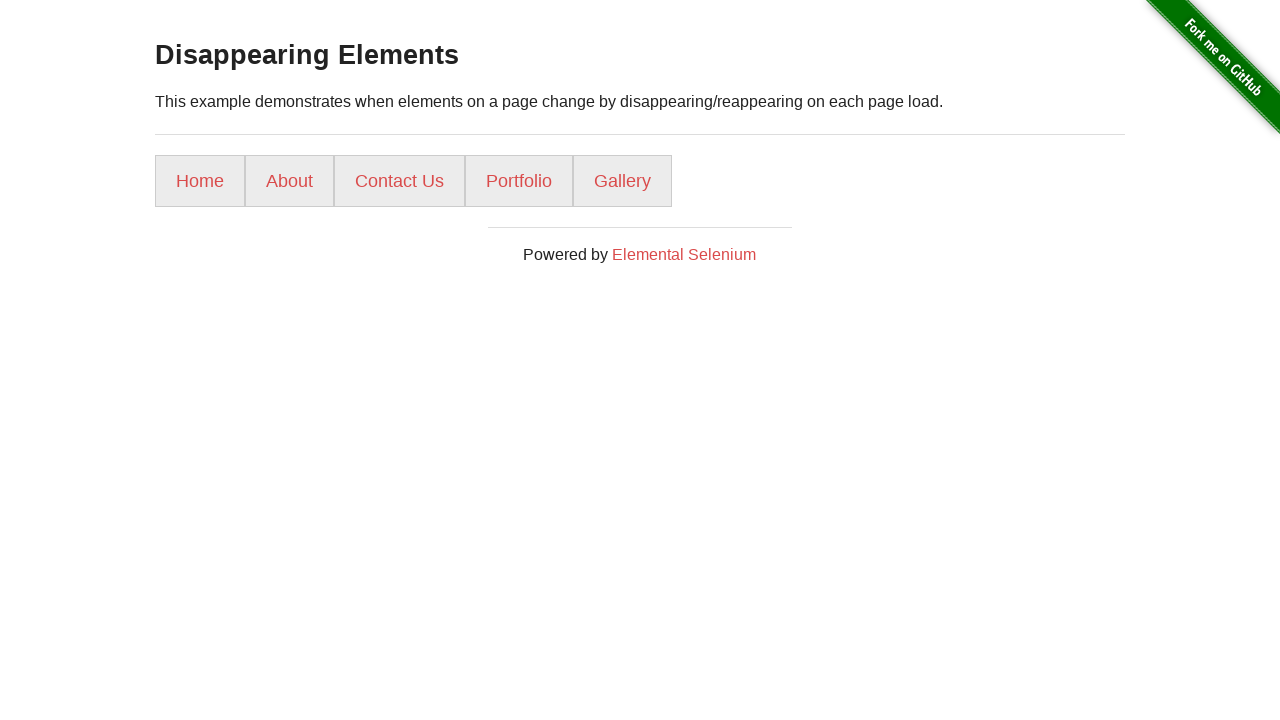

Waited for menu items to load after reload
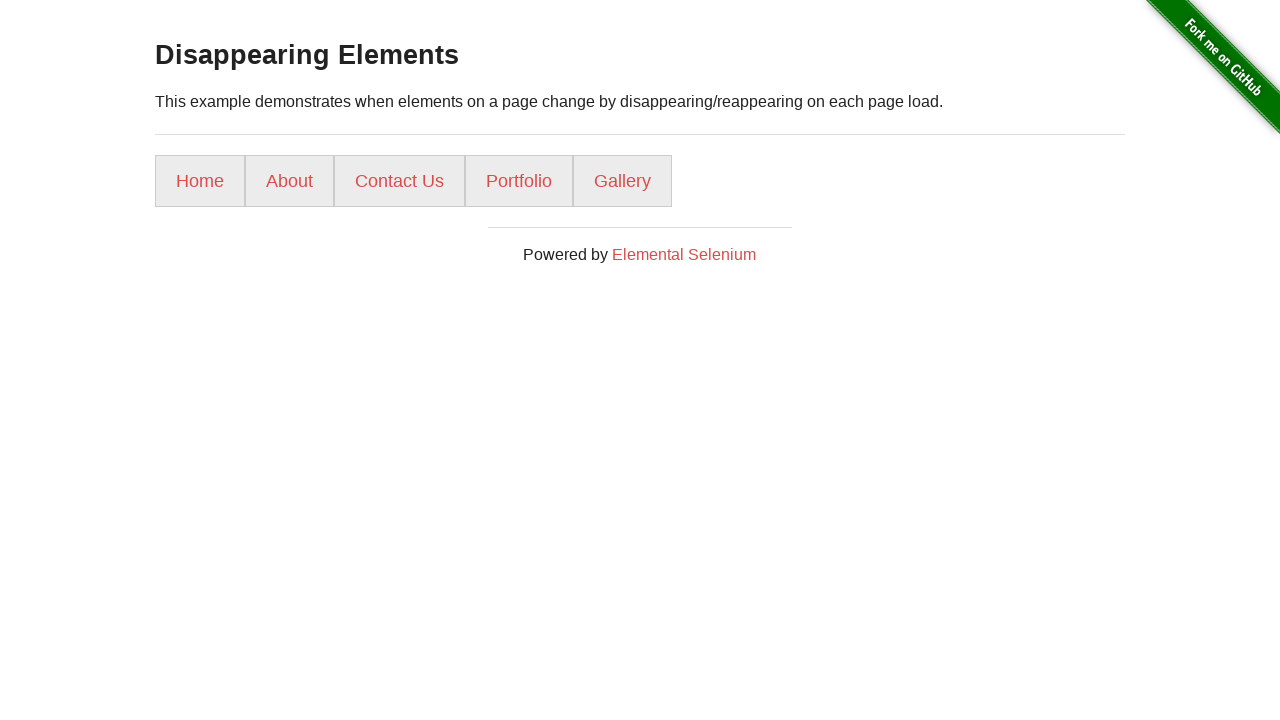

Reloaded page to wait for Gallery button to disappear
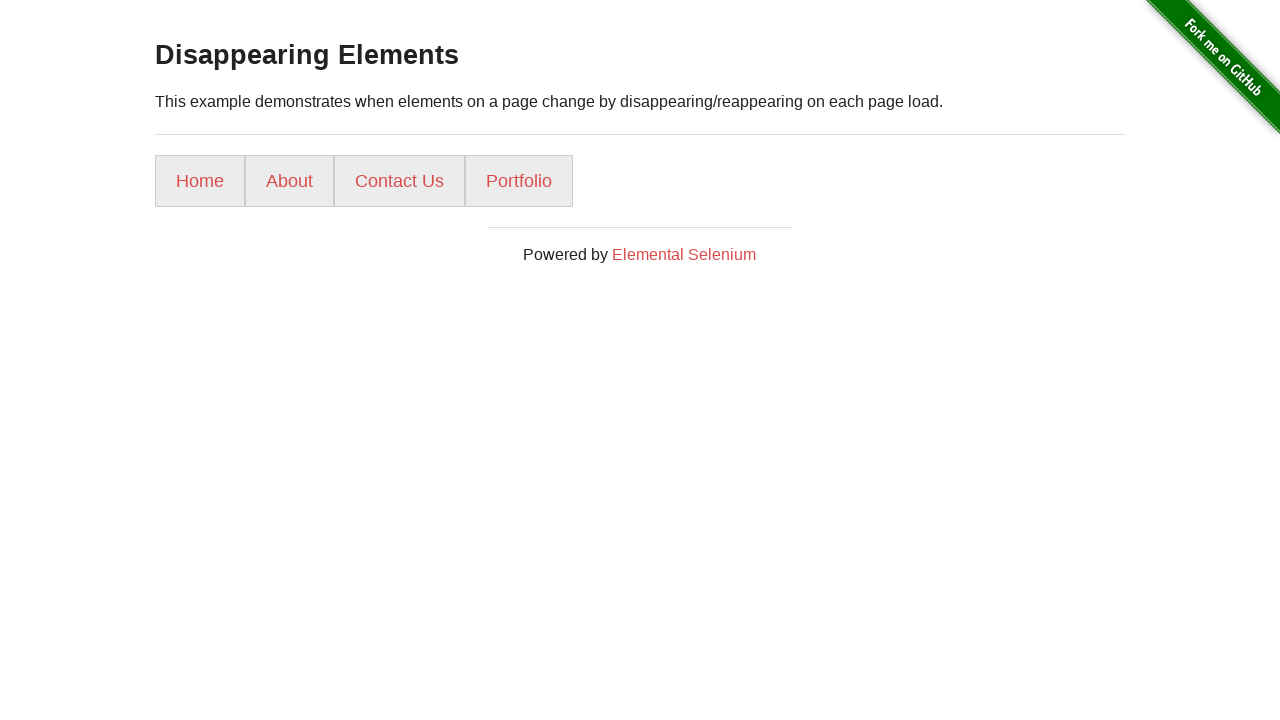

Waited for menu items to load after reload
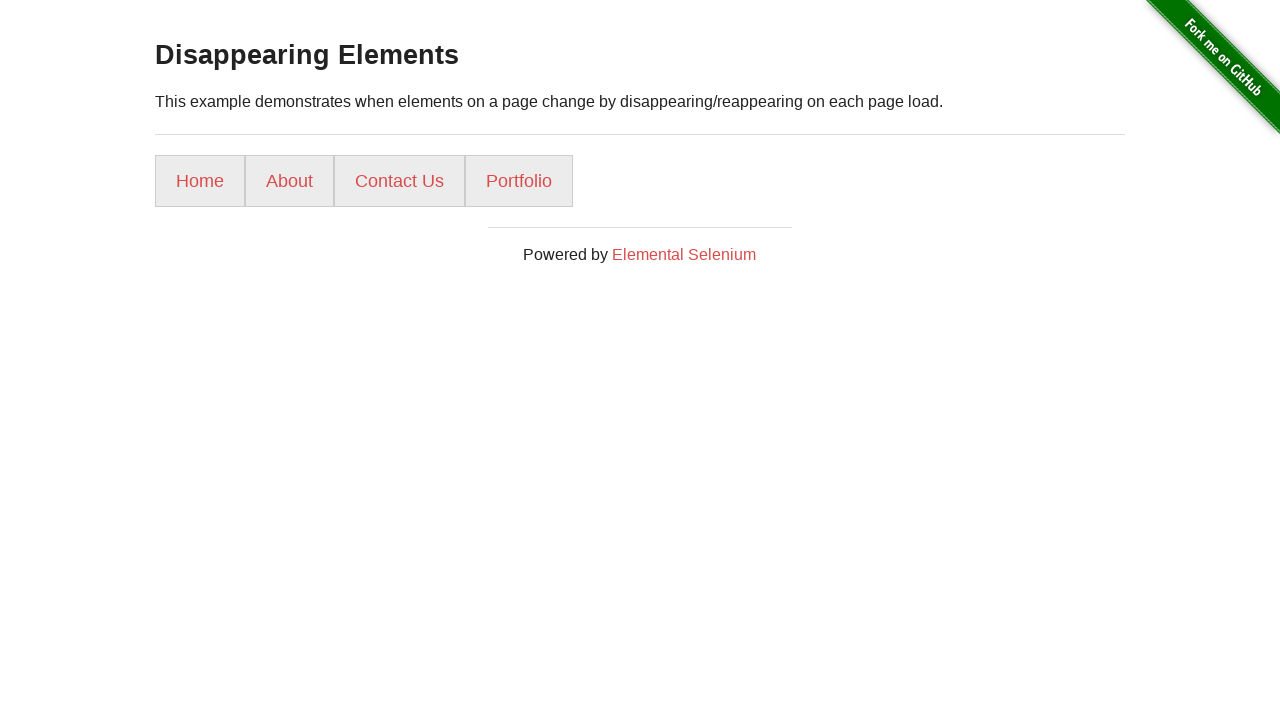

Waited briefly after final reload to verify Gallery button disappeared
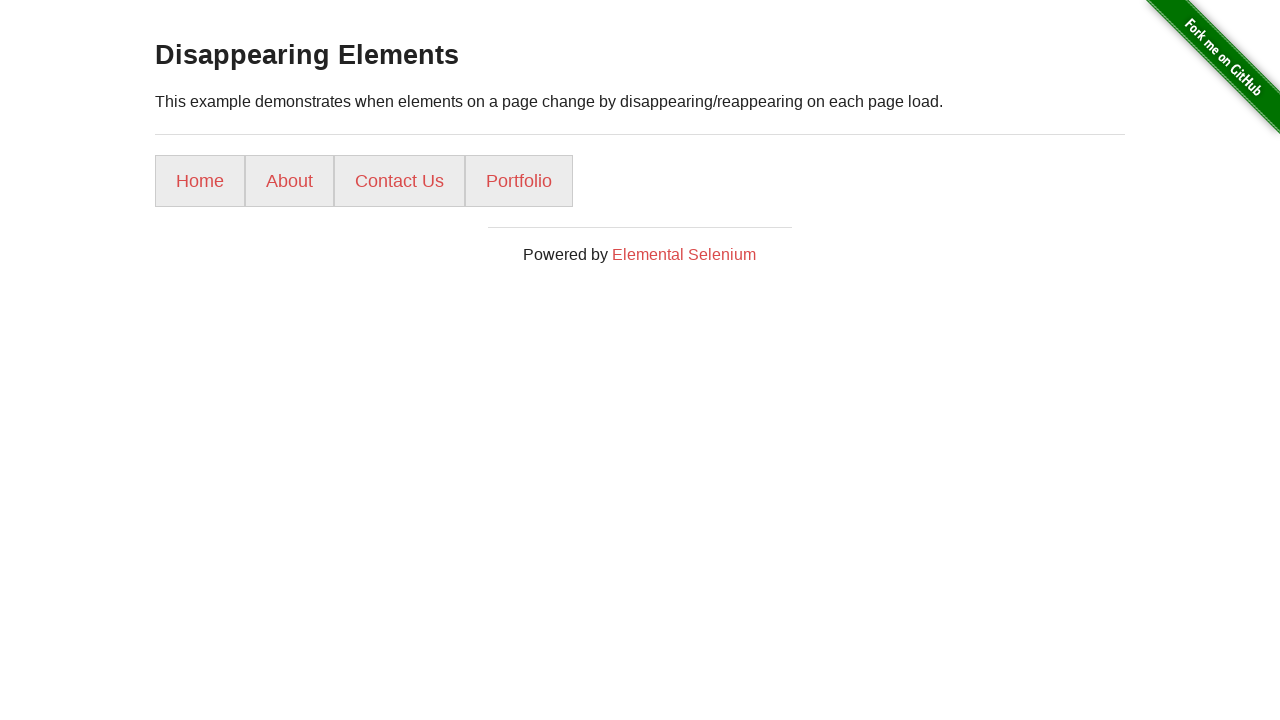

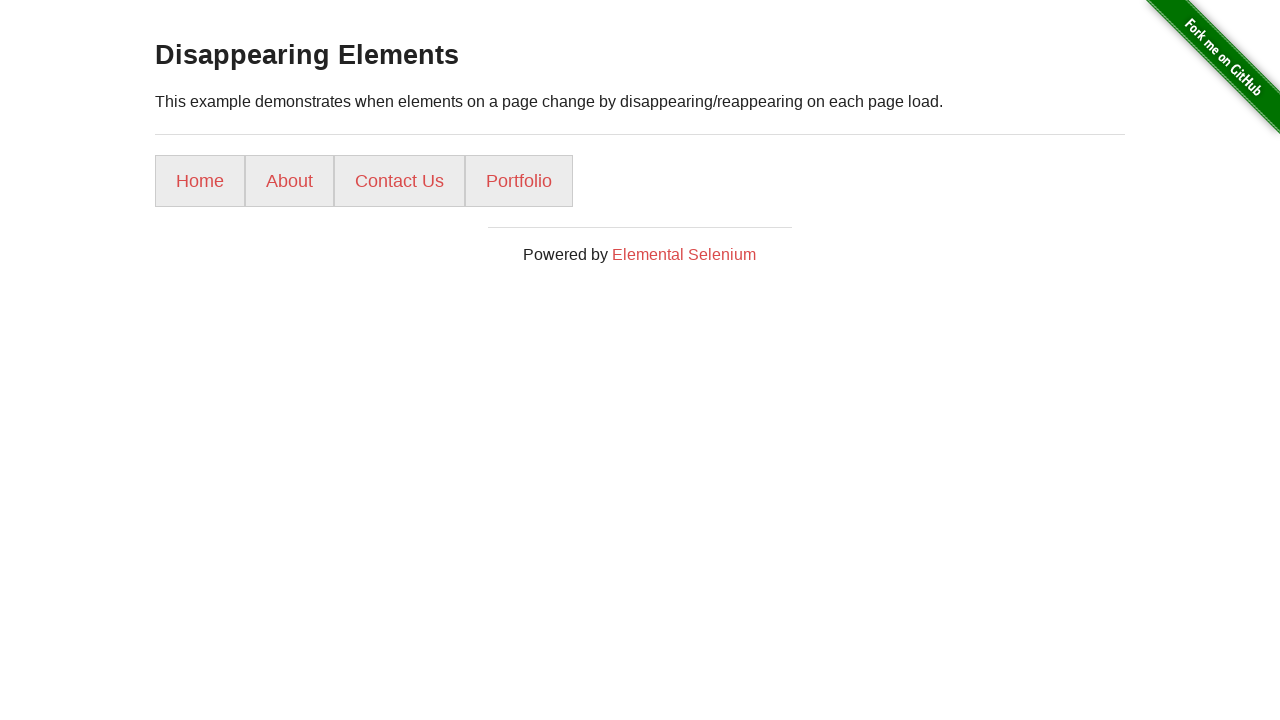